Verifies that the Employee Basic Information table contains an employee with username 'kkanani'

Starting URL: http://automationbykrishna.com/#

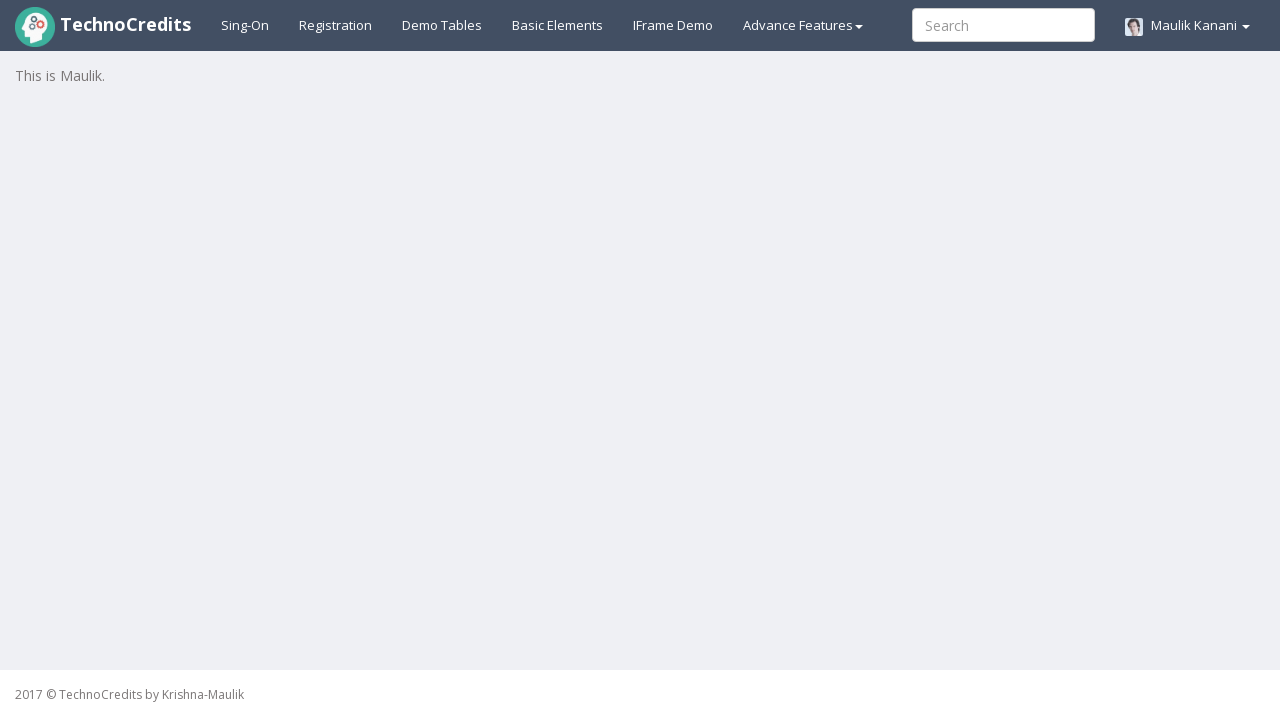

Clicked on 'Demo Tables' link at (442, 25) on text=Demo Tables
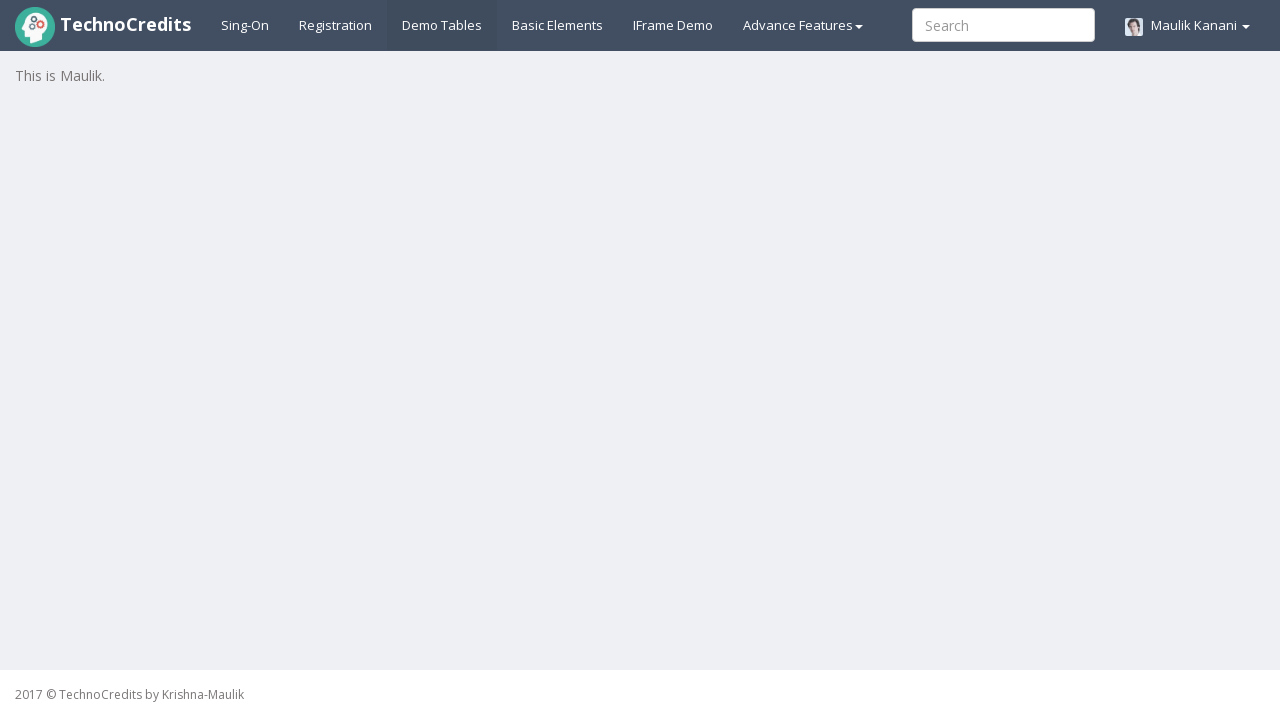

Employee Basic Information table loaded
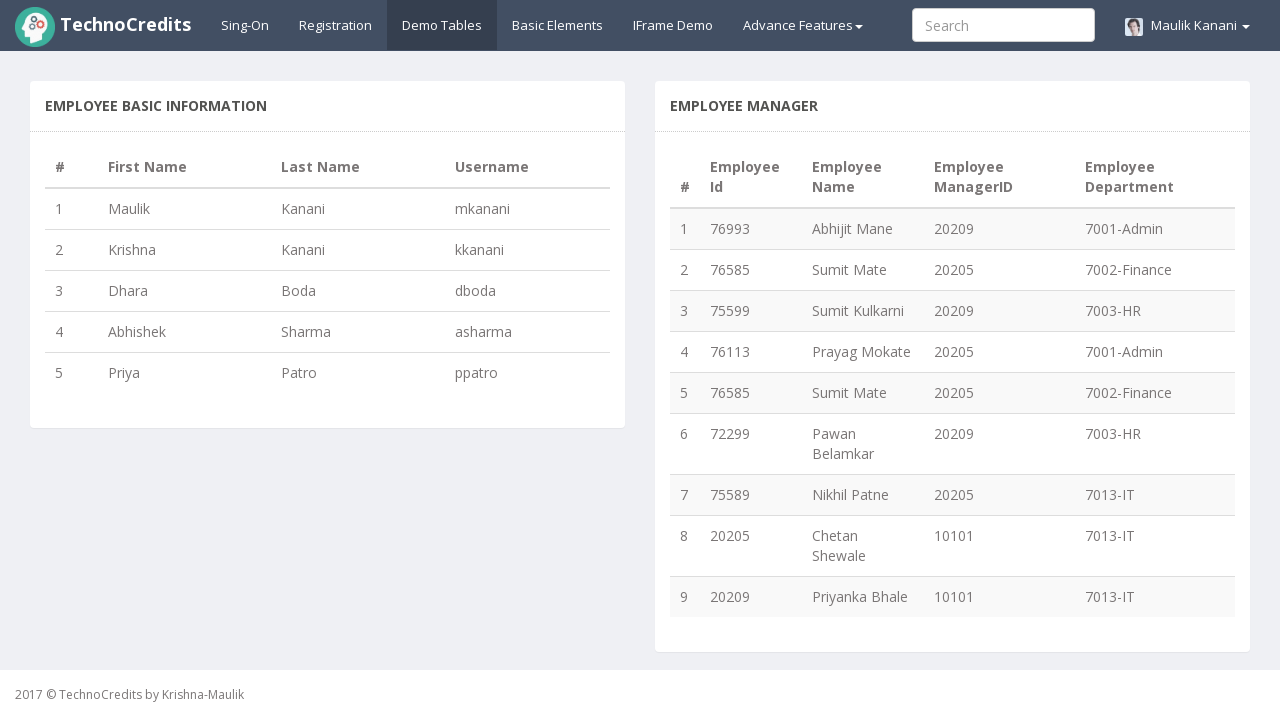

Located username 'kkanani' in table
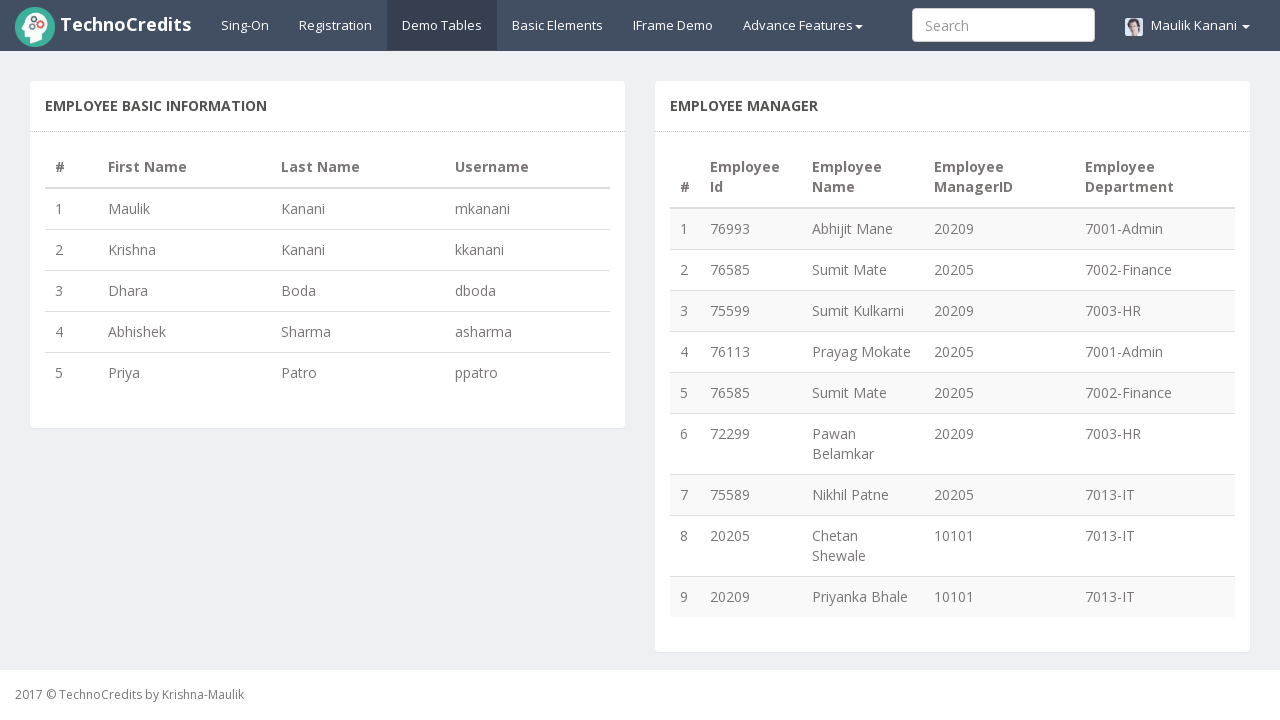

Verified that username 'kkanani' exists in the Employee Basic Information table
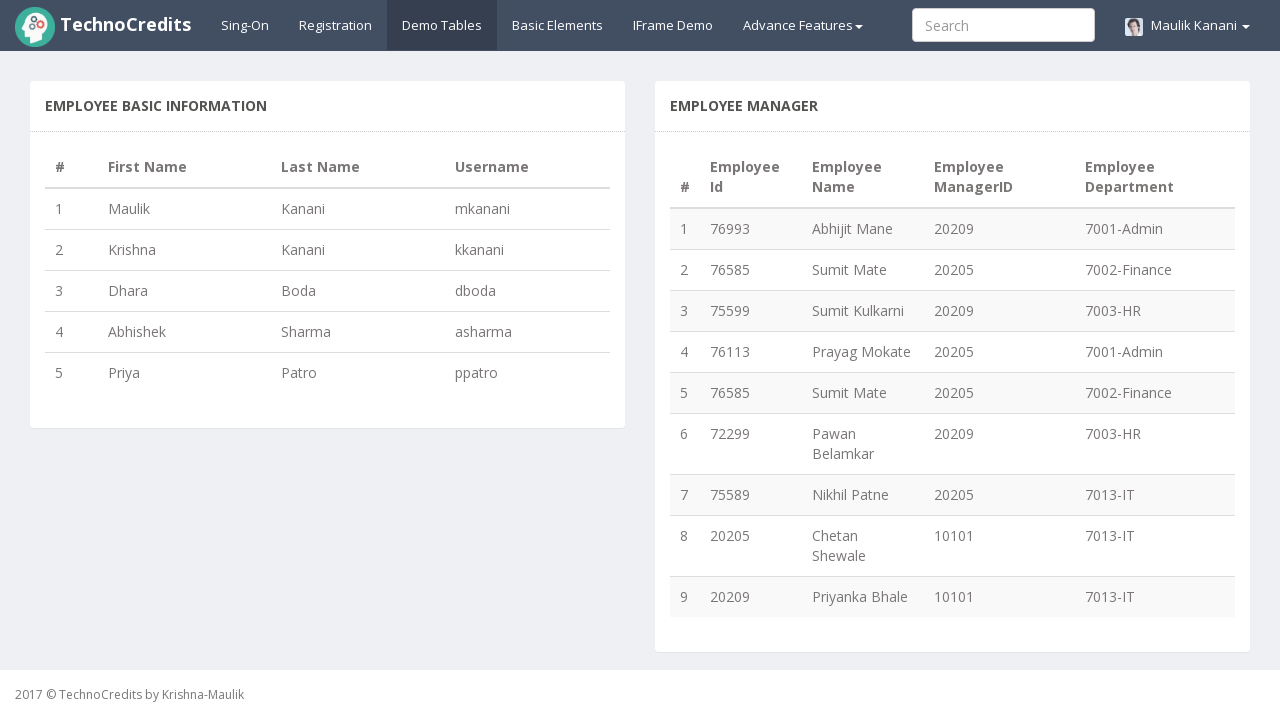

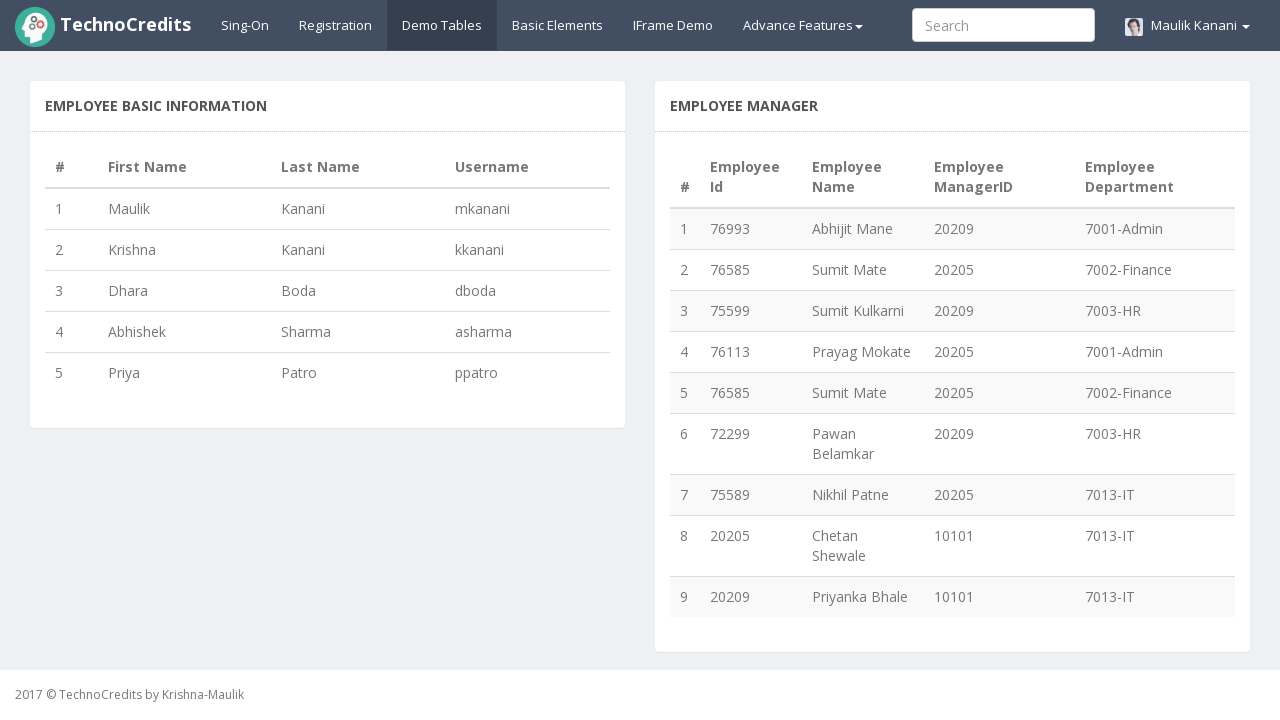